Tests handling of JavaScript alert dialogs by clicking a button that triggers an alert and accepting it

Starting URL: https://the-internet.herokuapp.com/javascript_alerts

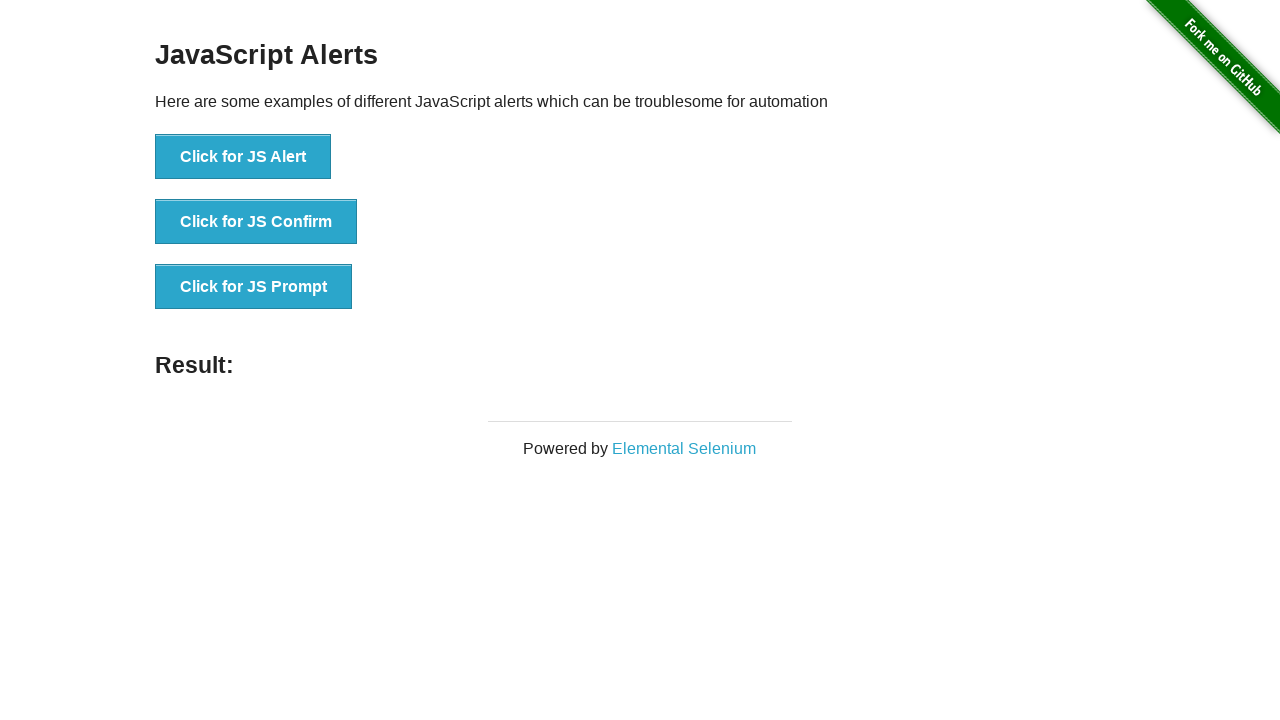

Set up dialog handler to accept alerts
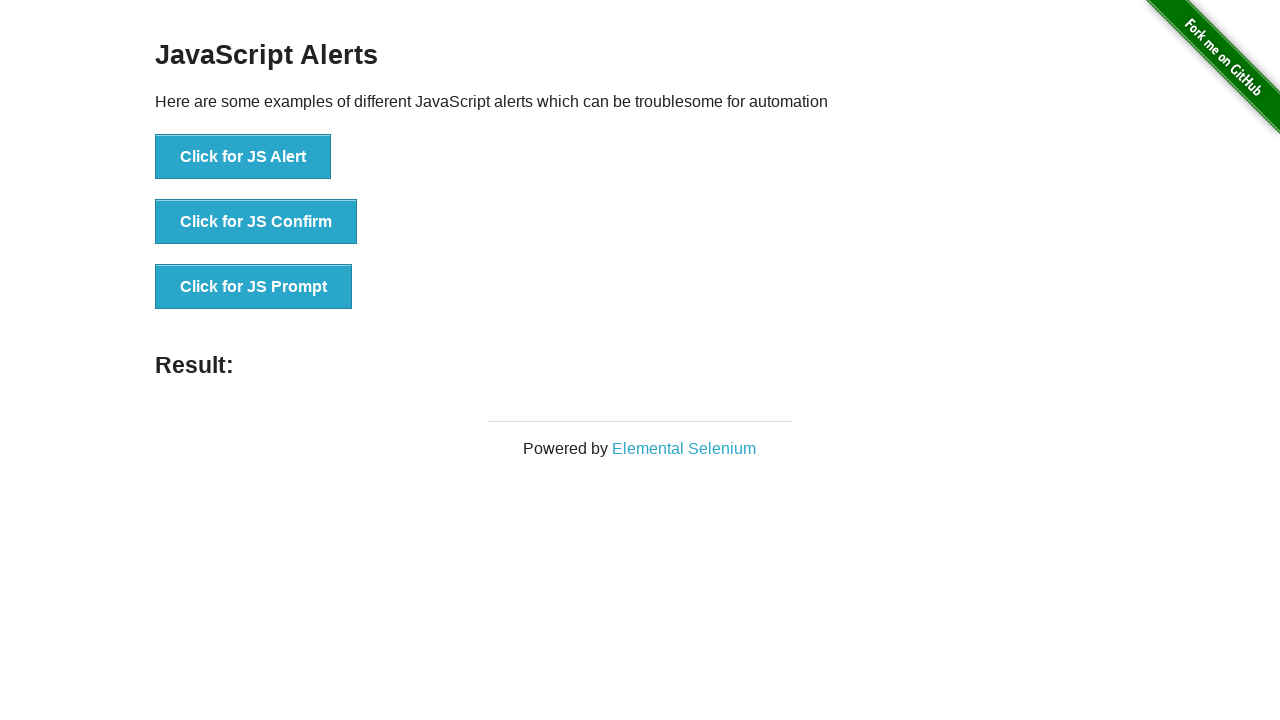

Clicked button to trigger JavaScript alert at (243, 157) on xpath=//button[text()='Click for JS Alert']
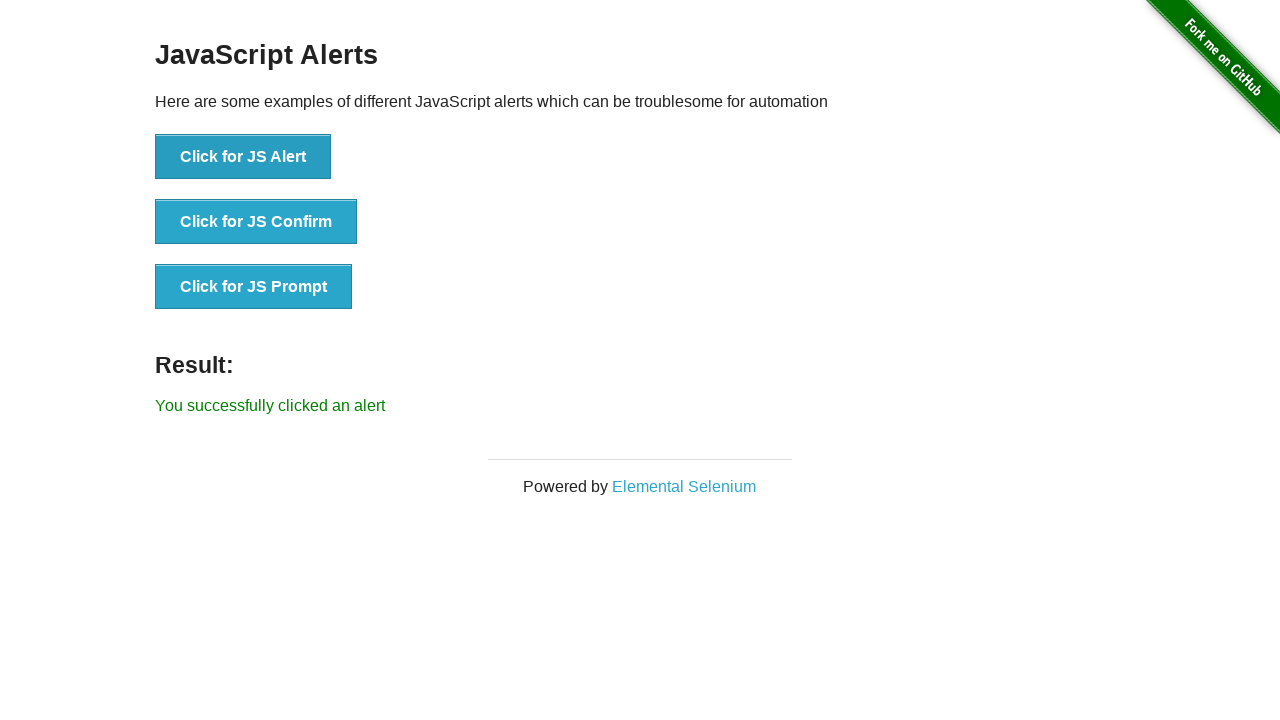

Alert was accepted and result message appeared
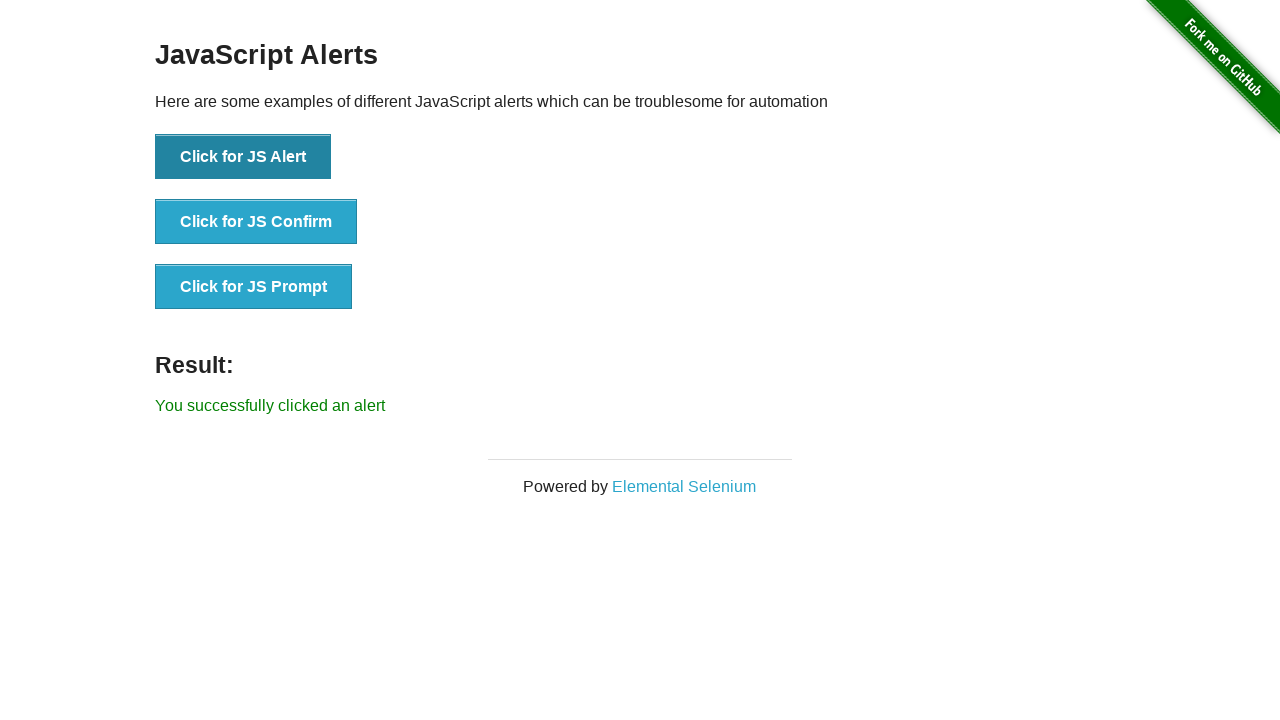

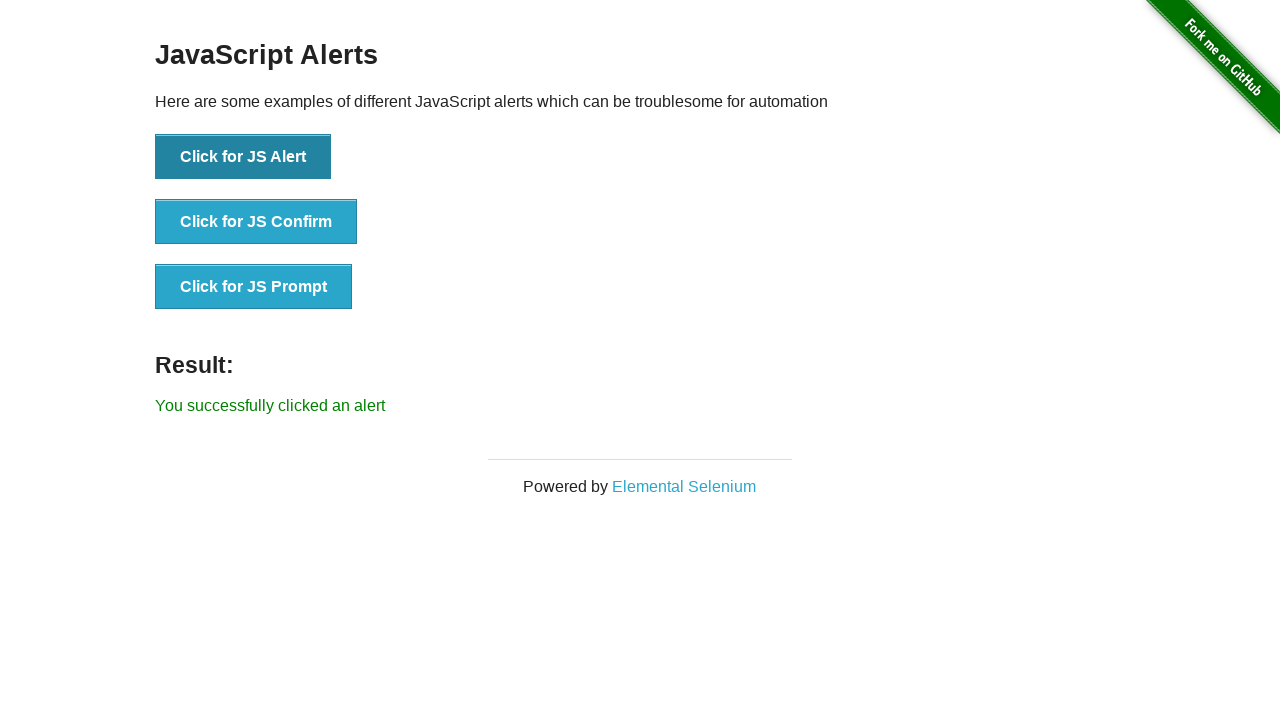